Tests the jQuery UI resizable widget by dragging the resize handle to expand the resizable element by 300 pixels in both width and height.

Starting URL: https://jqueryui.com/resources/demos/resizable/default.html

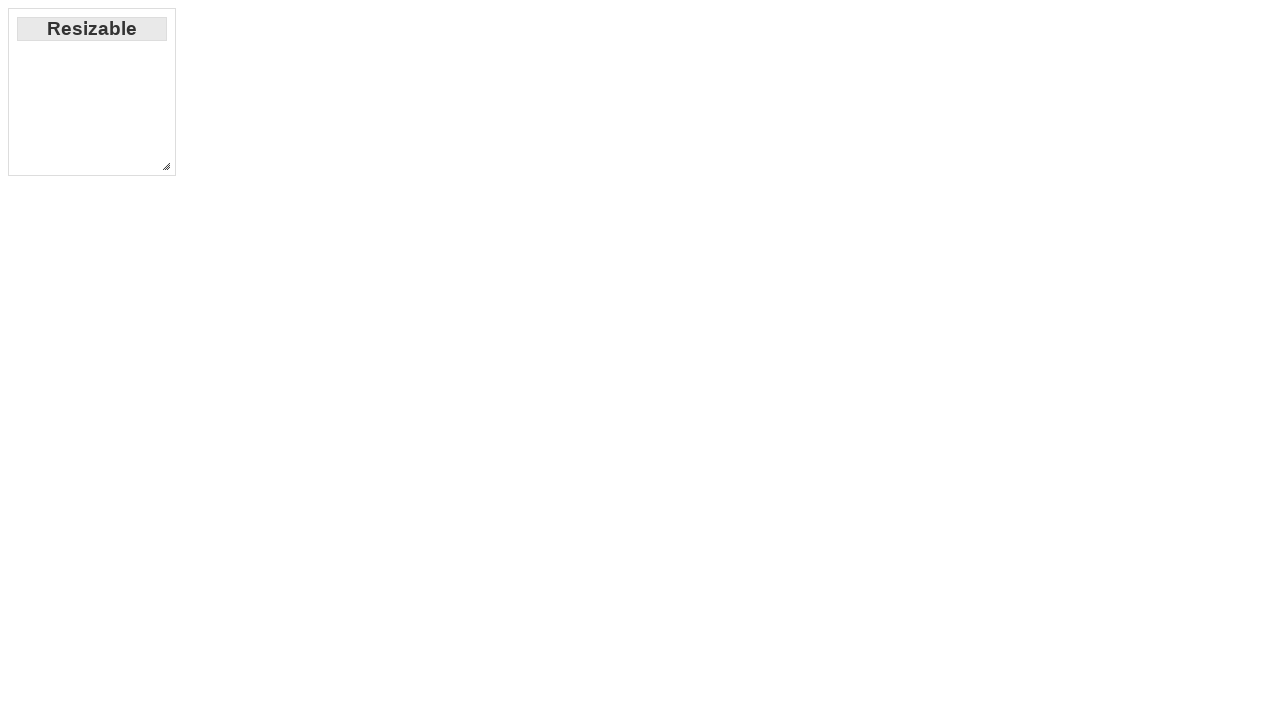

Waited for resizable element to be visible
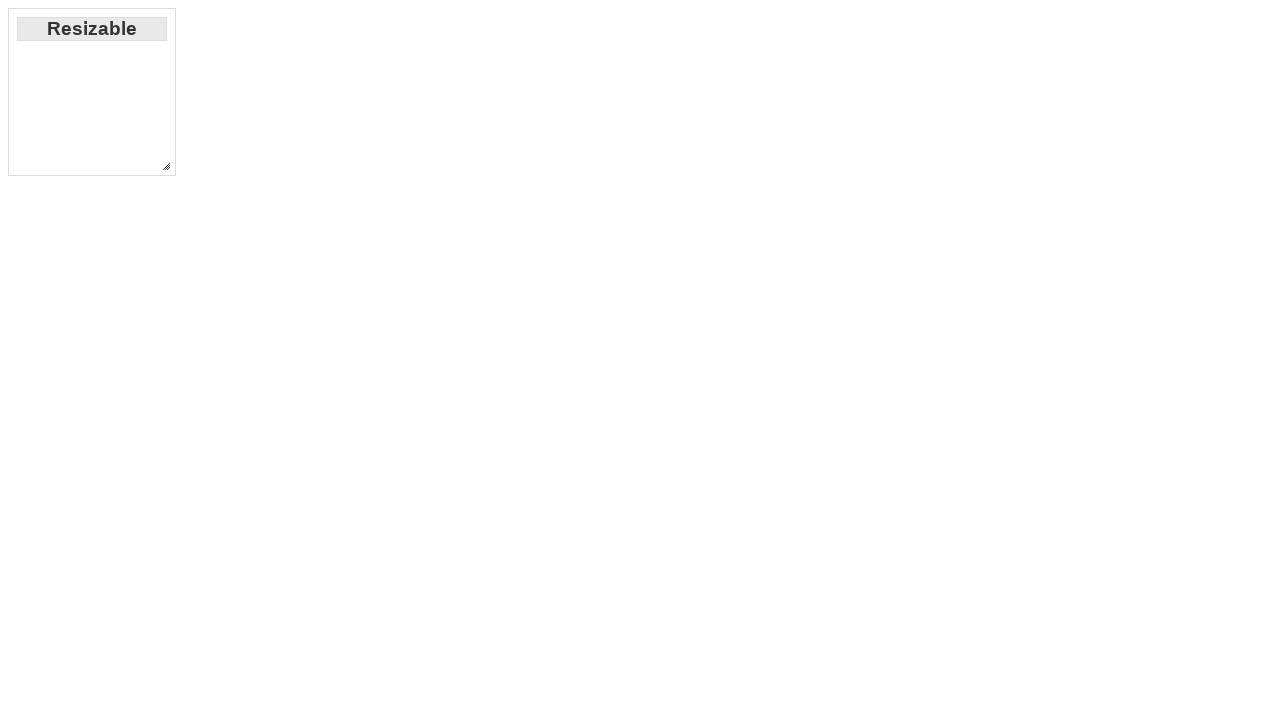

Located the resize handle (bottom-right corner)
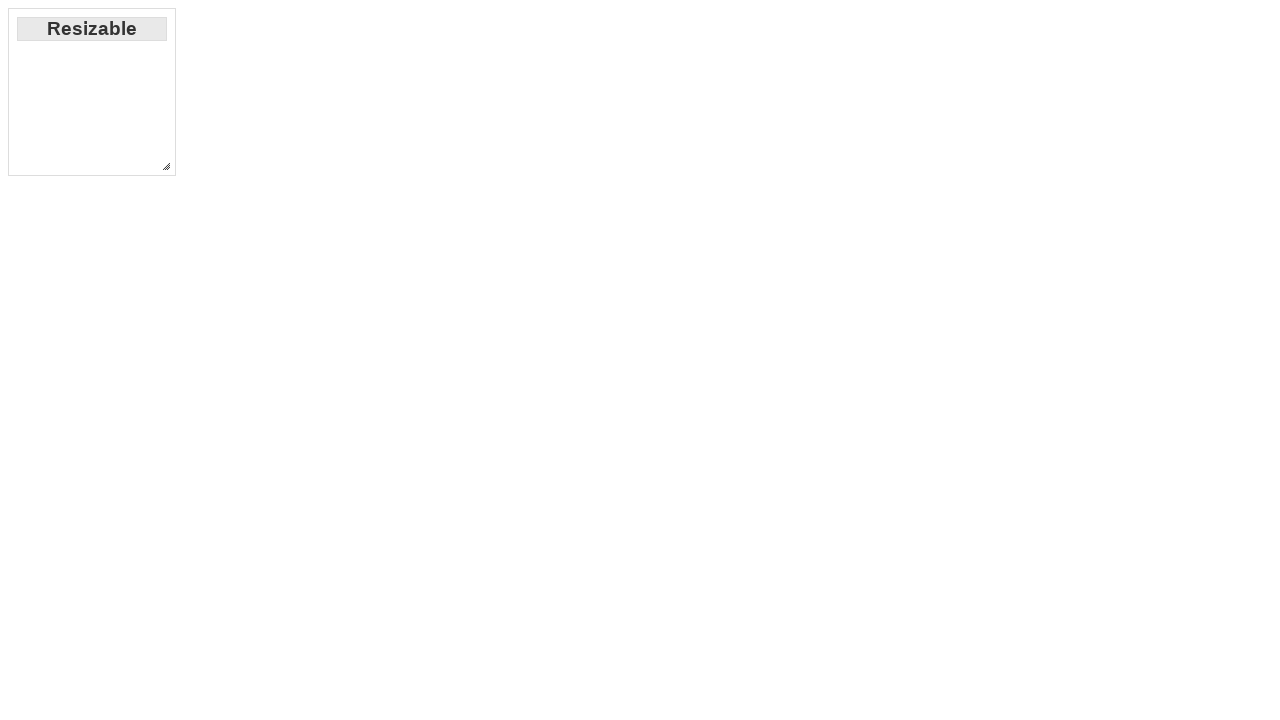

Retrieved bounding box of the resize handle
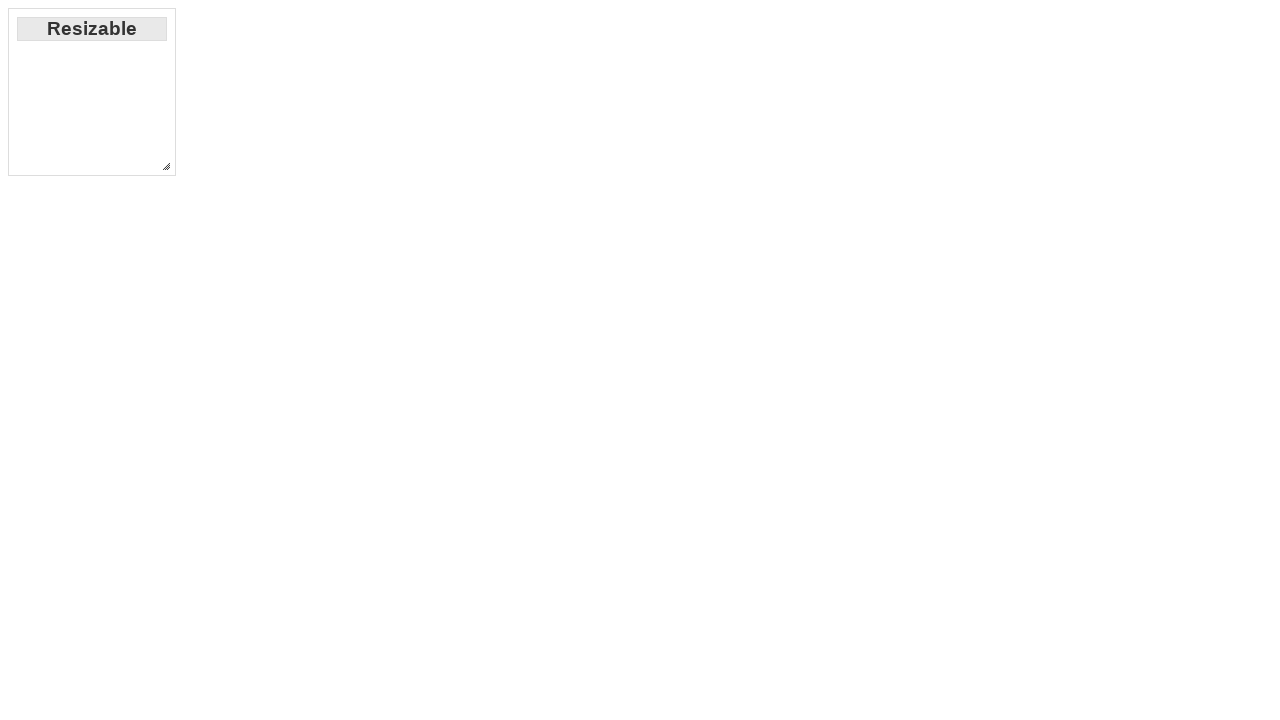

Moved mouse to center of resize handle at (166, 166)
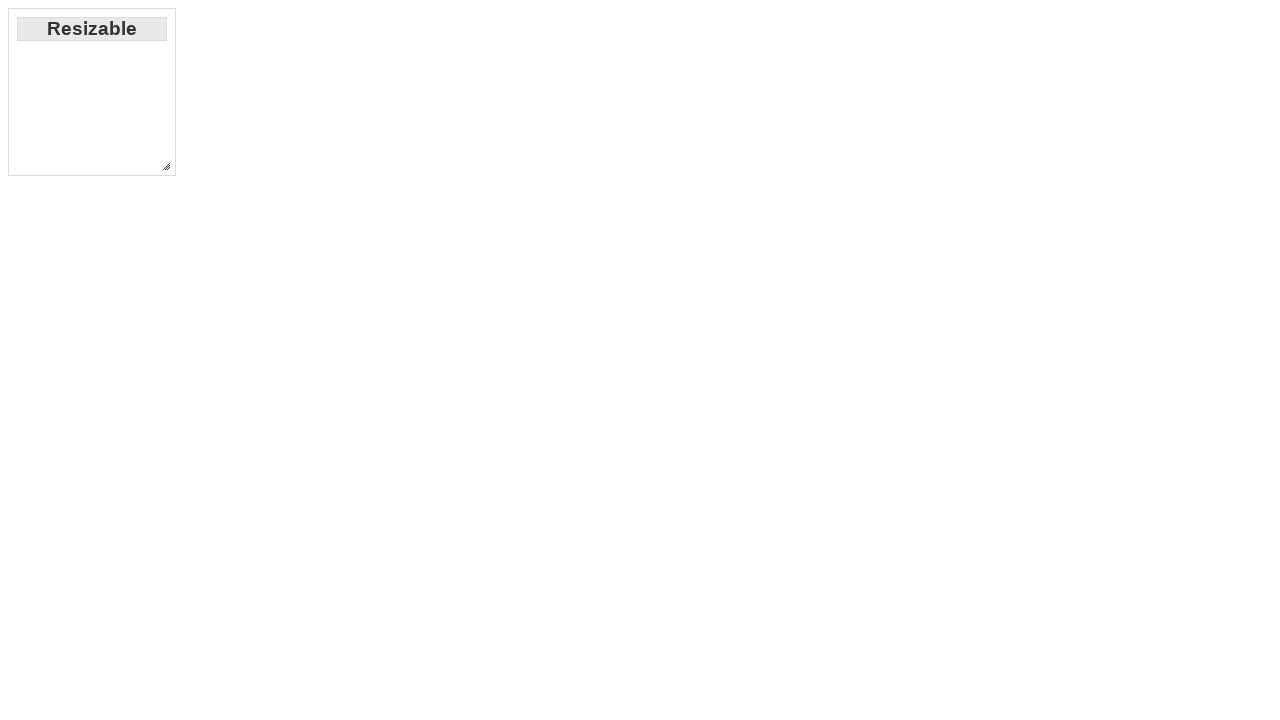

Pressed mouse button down on resize handle at (166, 166)
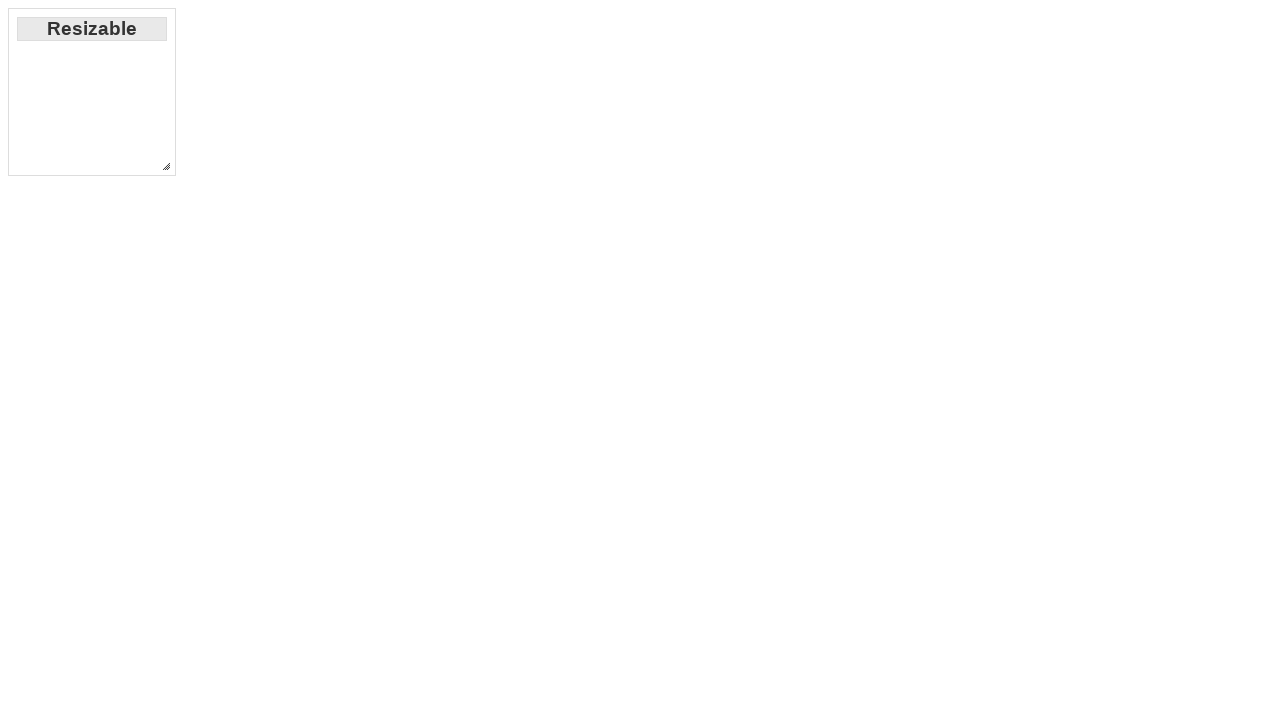

Dragged resize handle 300 pixels right and 300 pixels down at (466, 466)
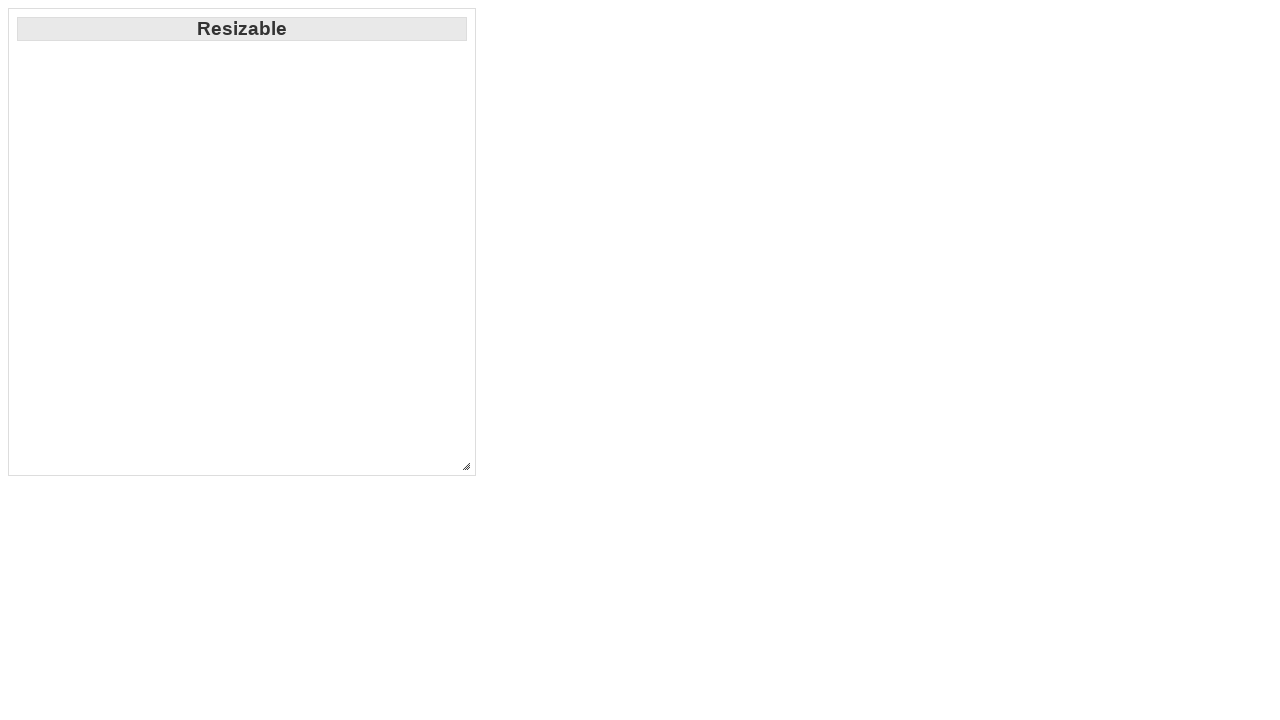

Released mouse button to complete resize operation at (466, 466)
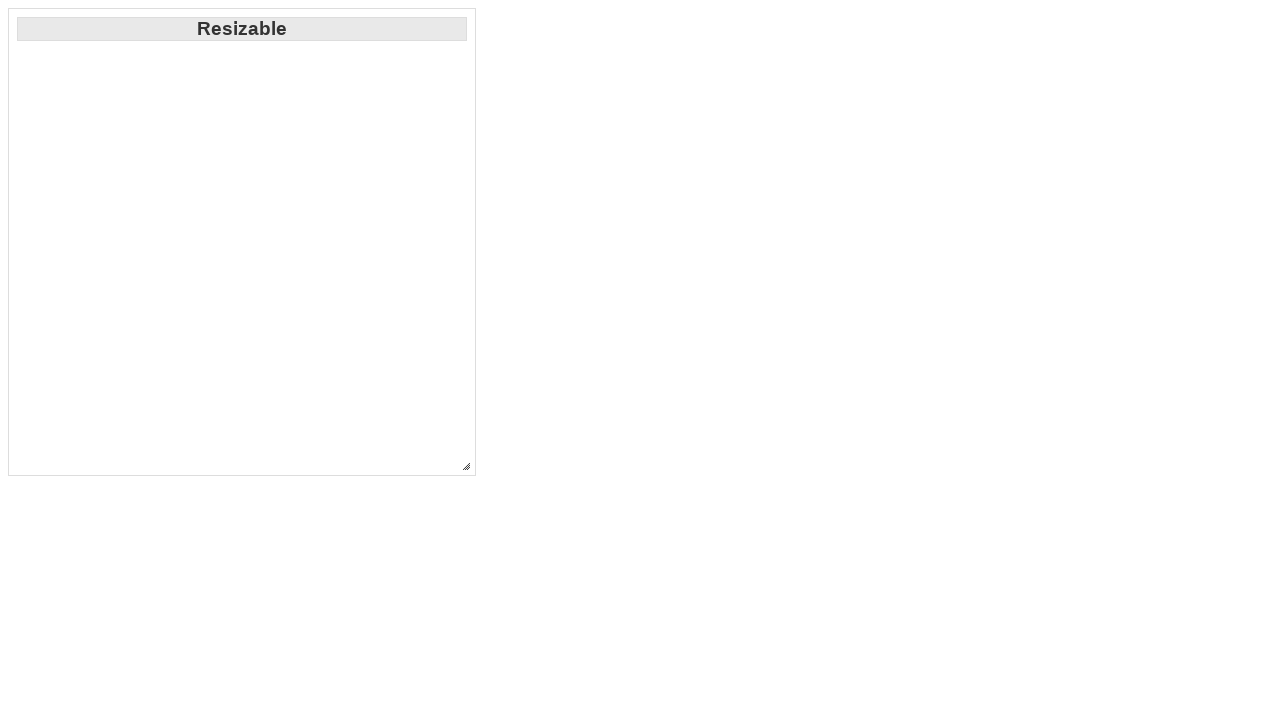

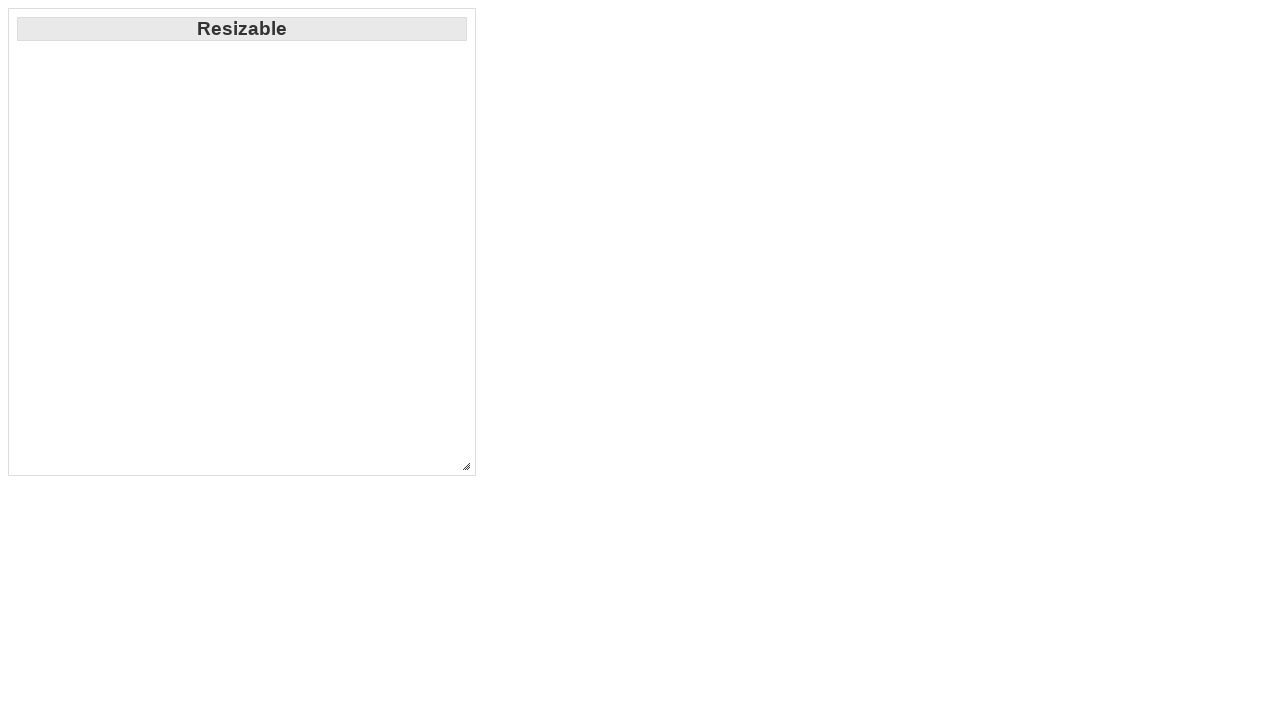